Tests that entered text is trimmed when editing a todo item

Starting URL: https://demo.playwright.dev/todomvc

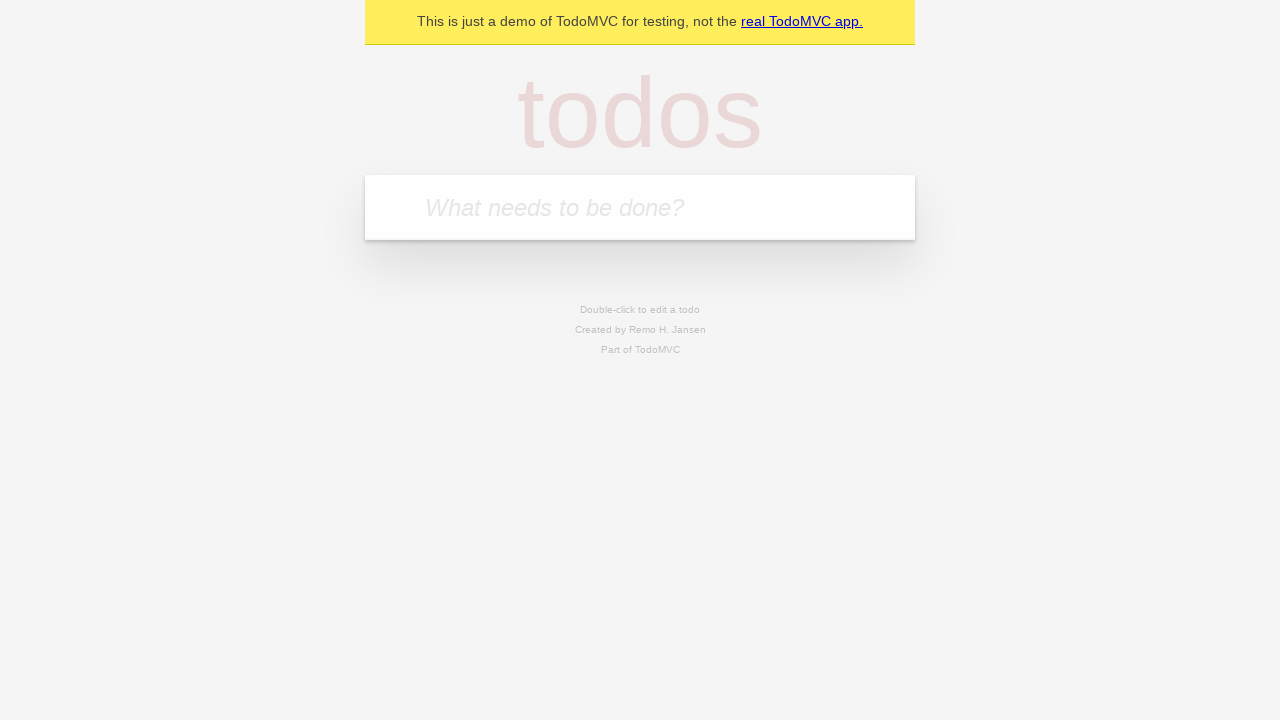

Filled new todo input with 'buy some cheese' on .new-todo
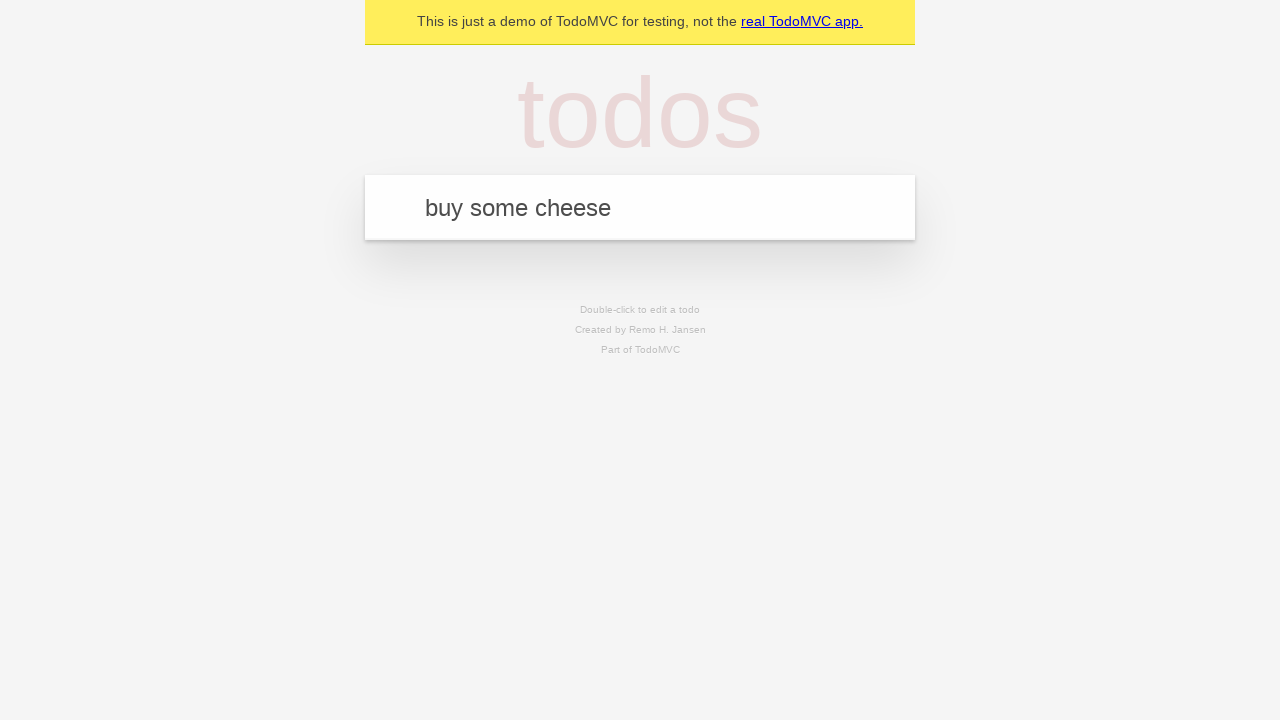

Pressed Enter to add first todo on .new-todo
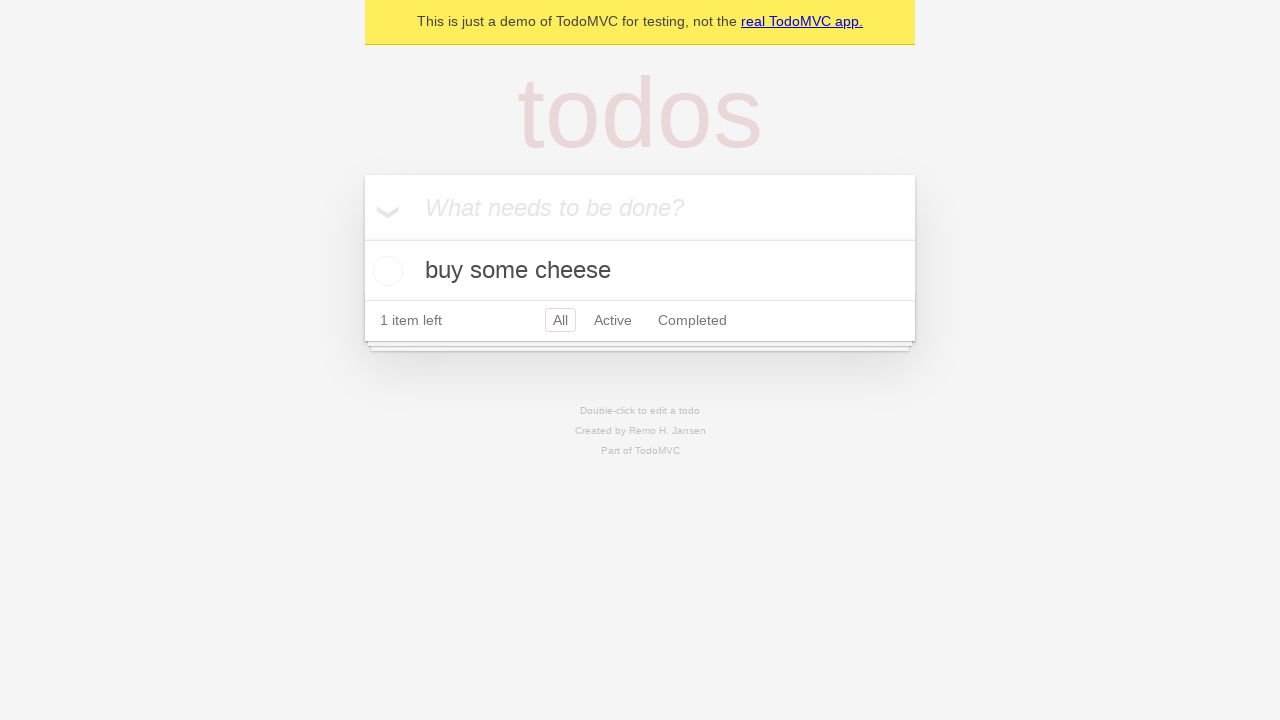

Filled new todo input with 'feed the cat' on .new-todo
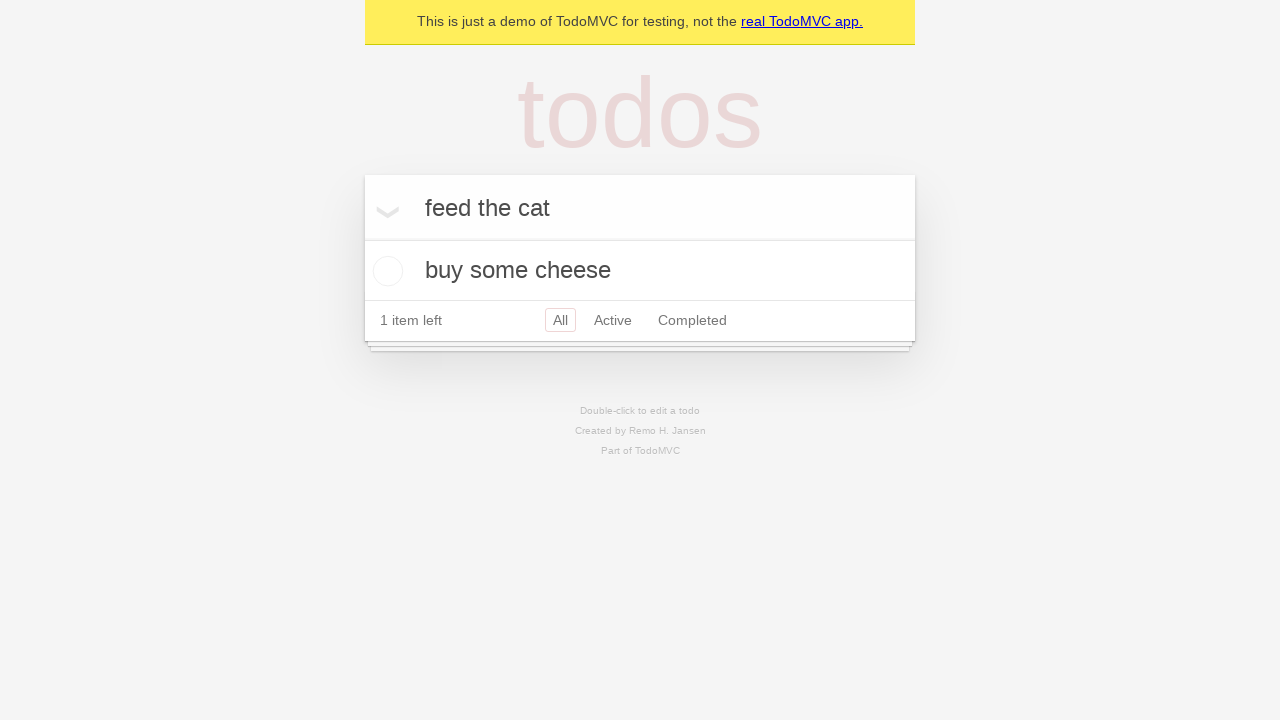

Pressed Enter to add second todo on .new-todo
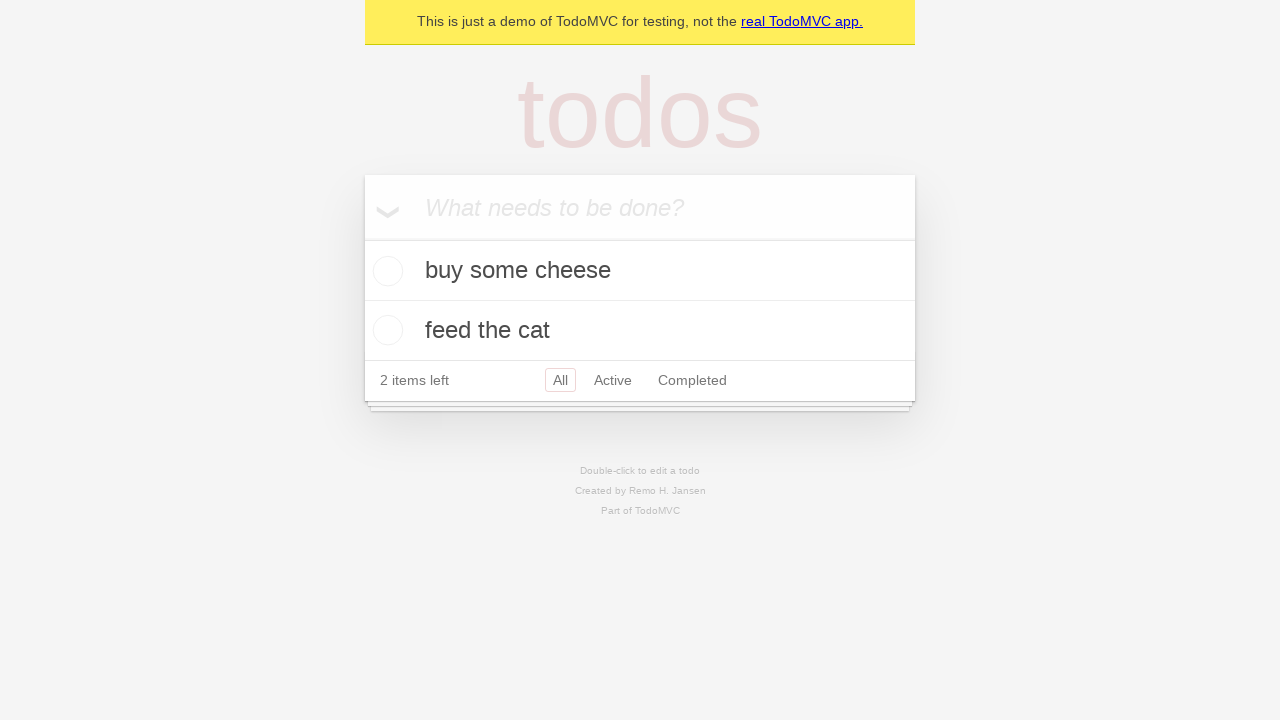

Filled new todo input with 'book a doctors appointment' on .new-todo
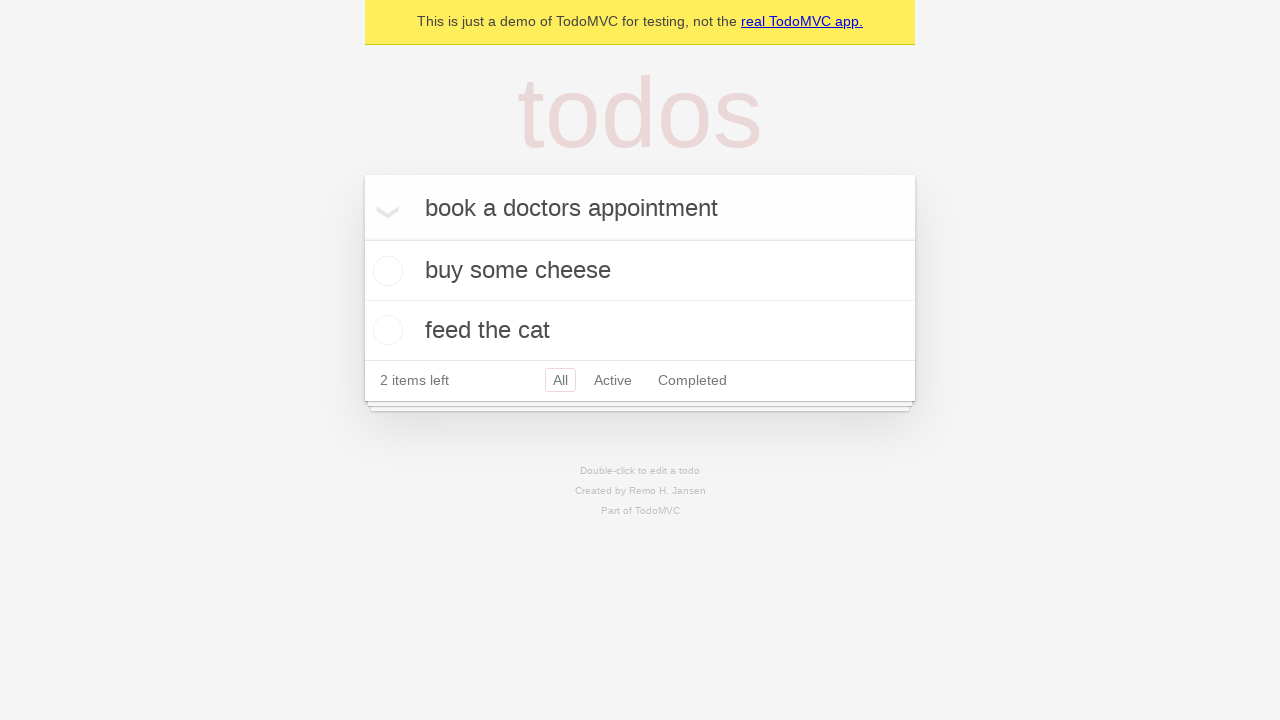

Pressed Enter to add third todo on .new-todo
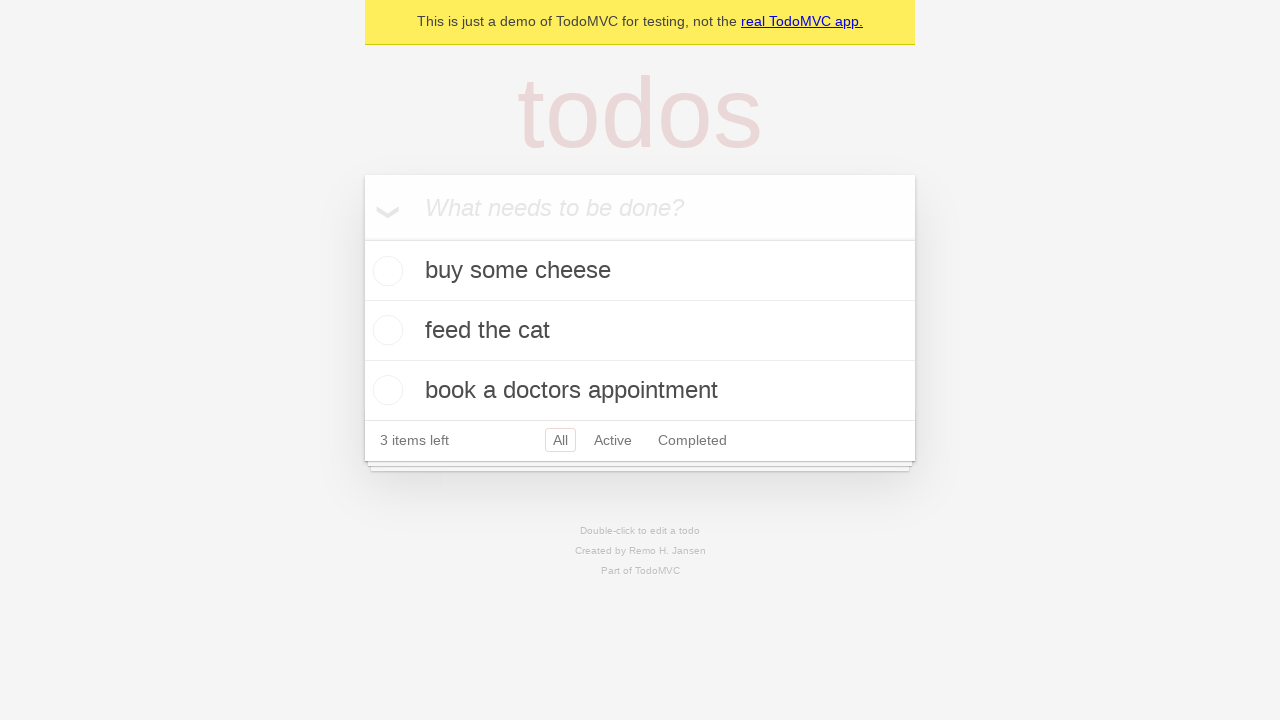

Waited for all three todos to appear in the list
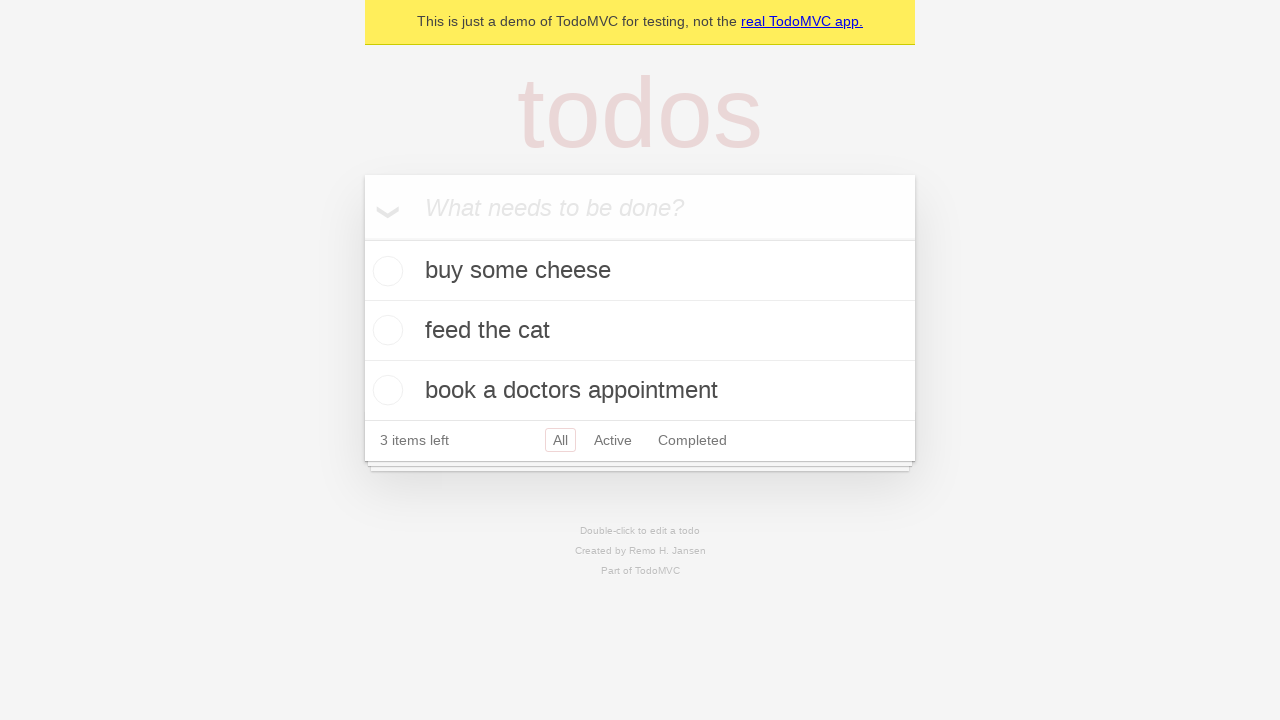

Double-clicked second todo to enter edit mode at (640, 331) on .todo-list li >> nth=1
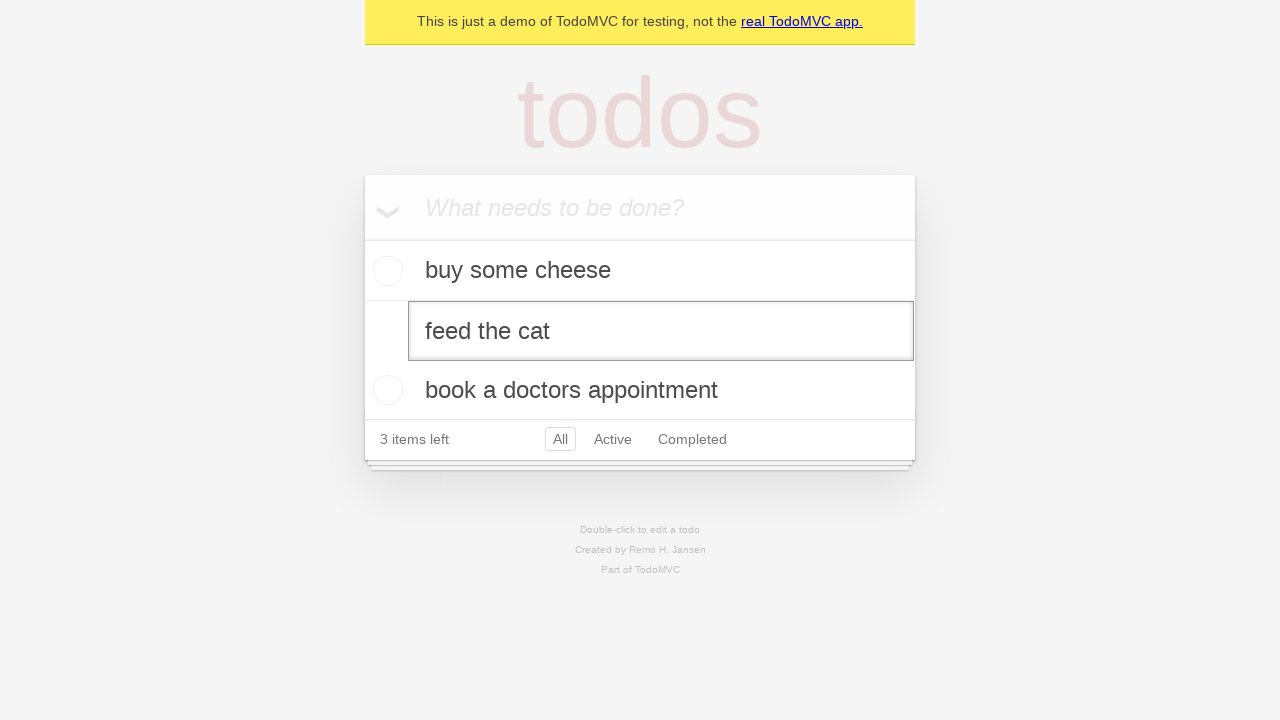

Filled edit field with text containing leading and trailing spaces on .todo-list li >> nth=1 >> .edit
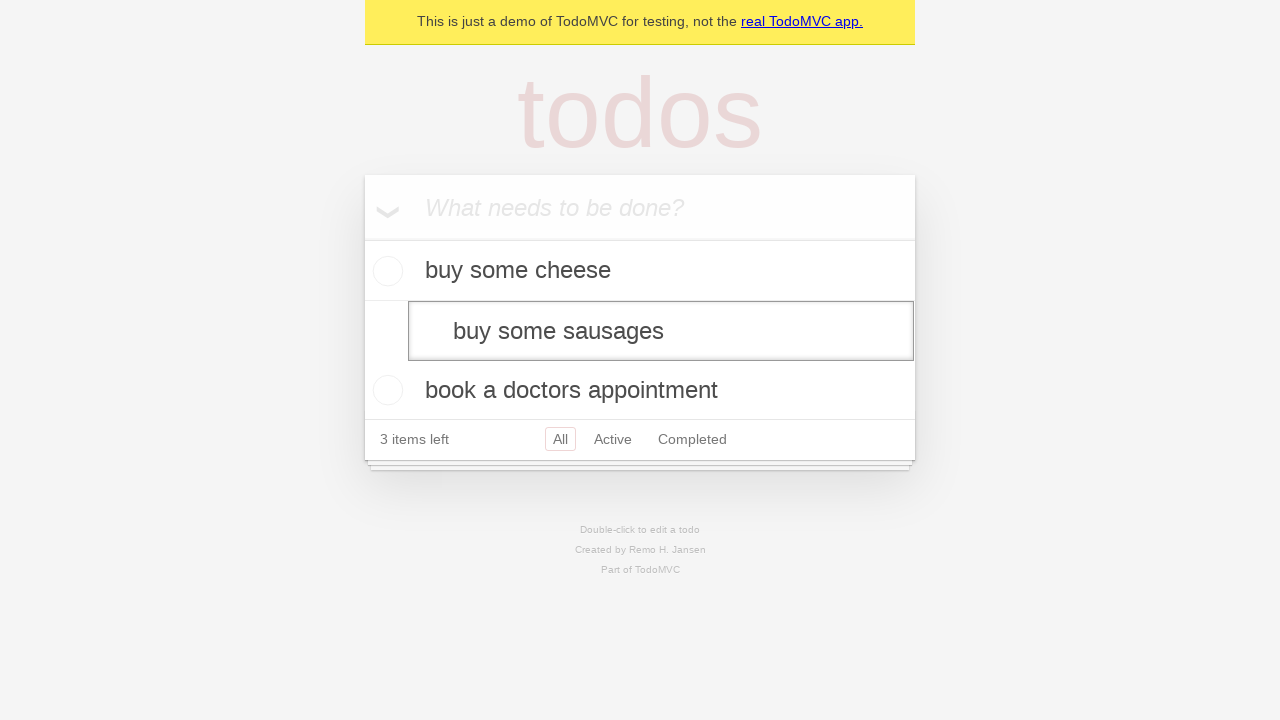

Pressed Enter to save edited todo and verify text is trimmed on .todo-list li >> nth=1 >> .edit
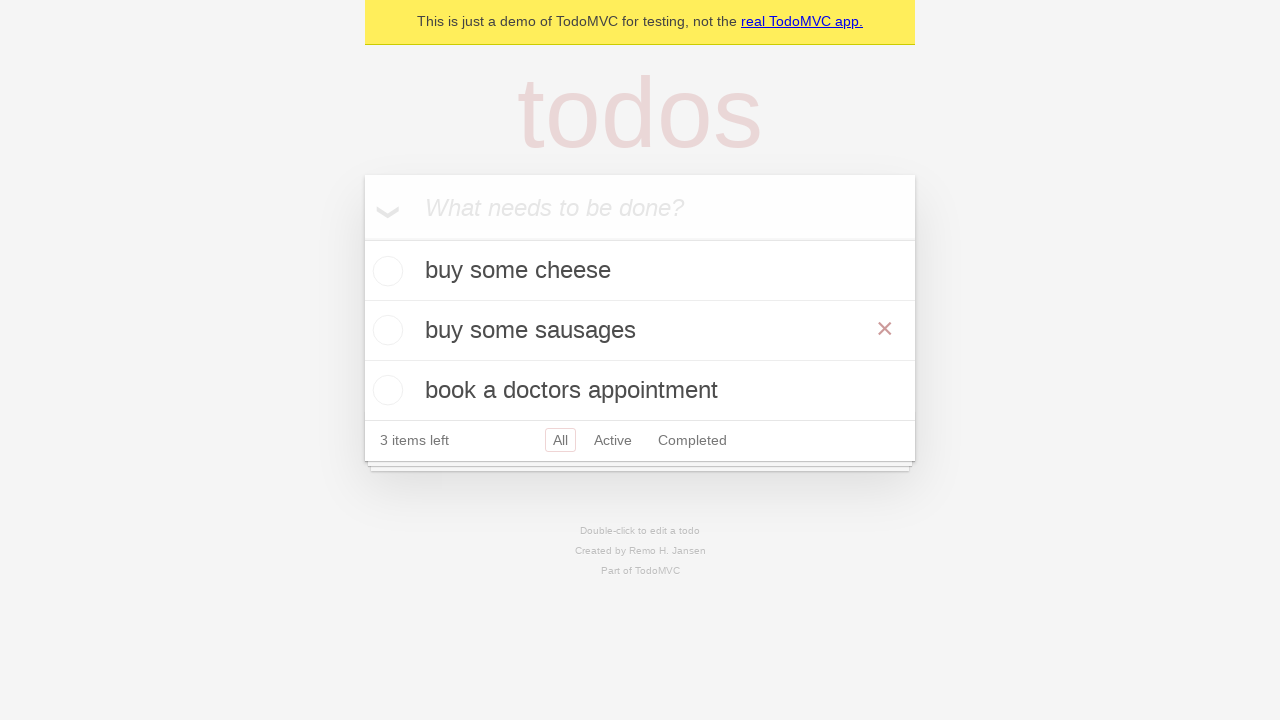

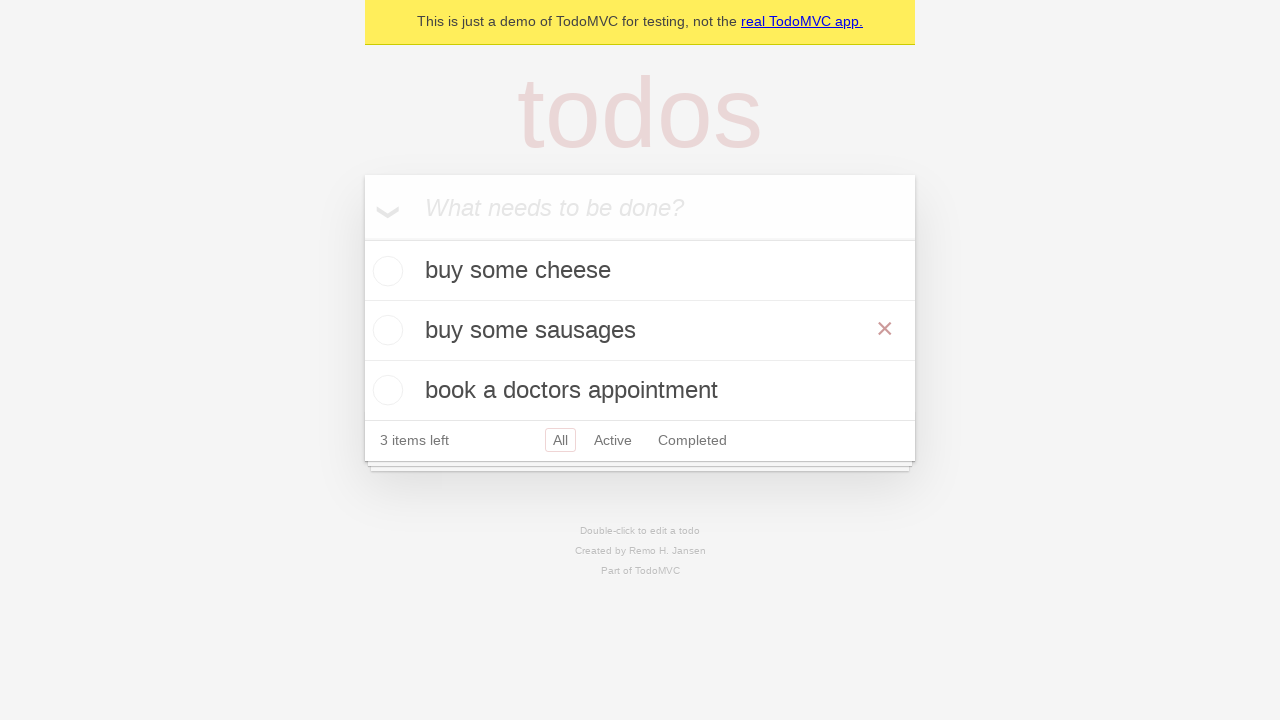